Opens Google Translate and enters Hebrew text "שלום" in the translation input field

Starting URL: https://translate.google.com/

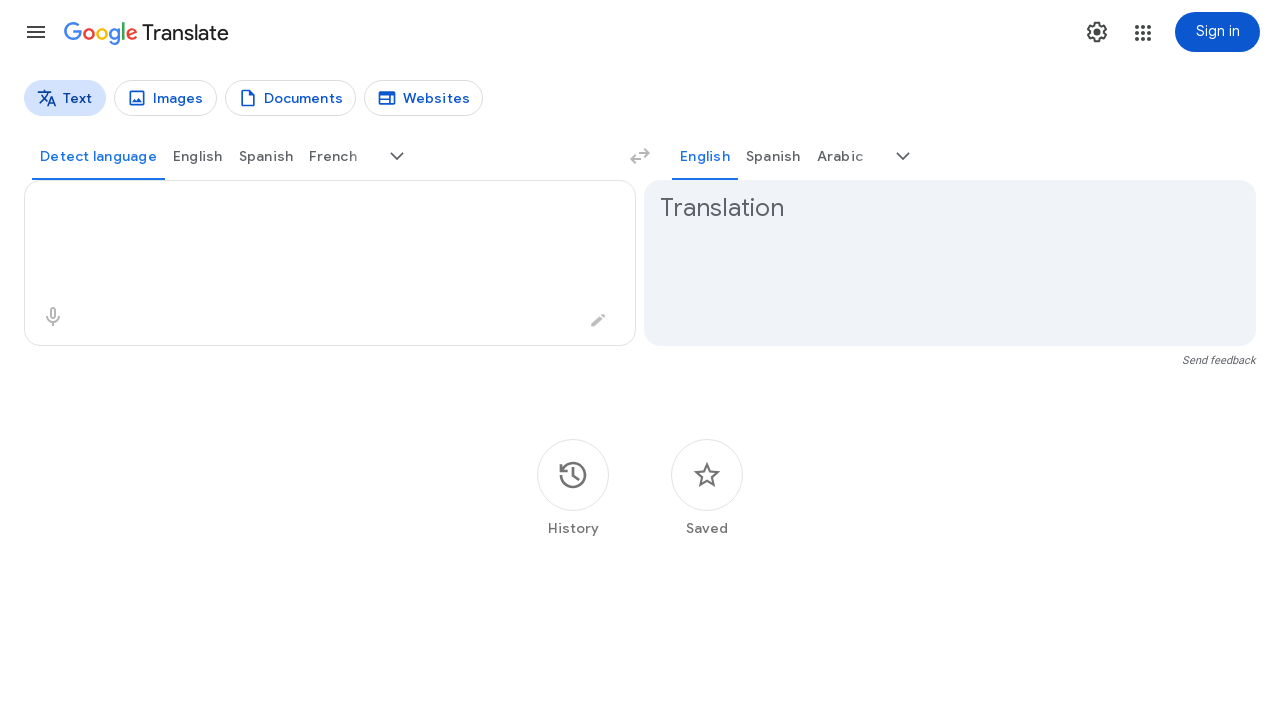

Navigated to Google Translate homepage
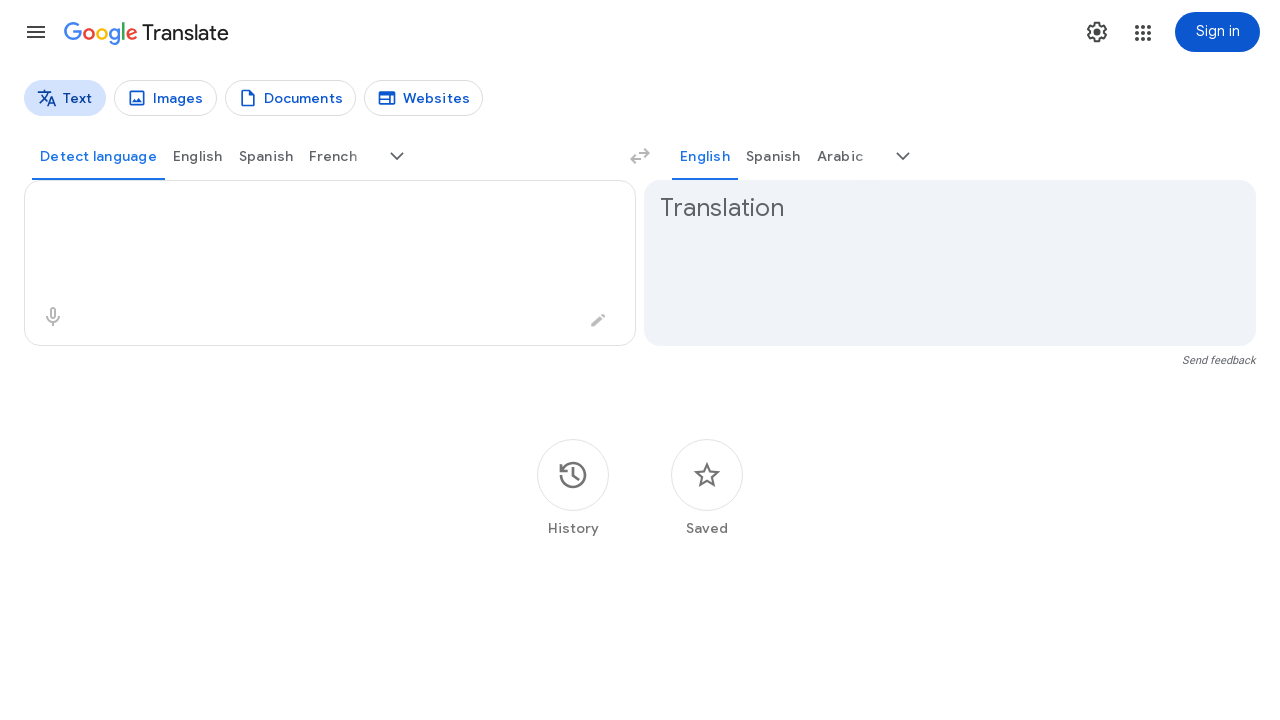

Entered Hebrew text 'שלום' in the translation input field on textarea
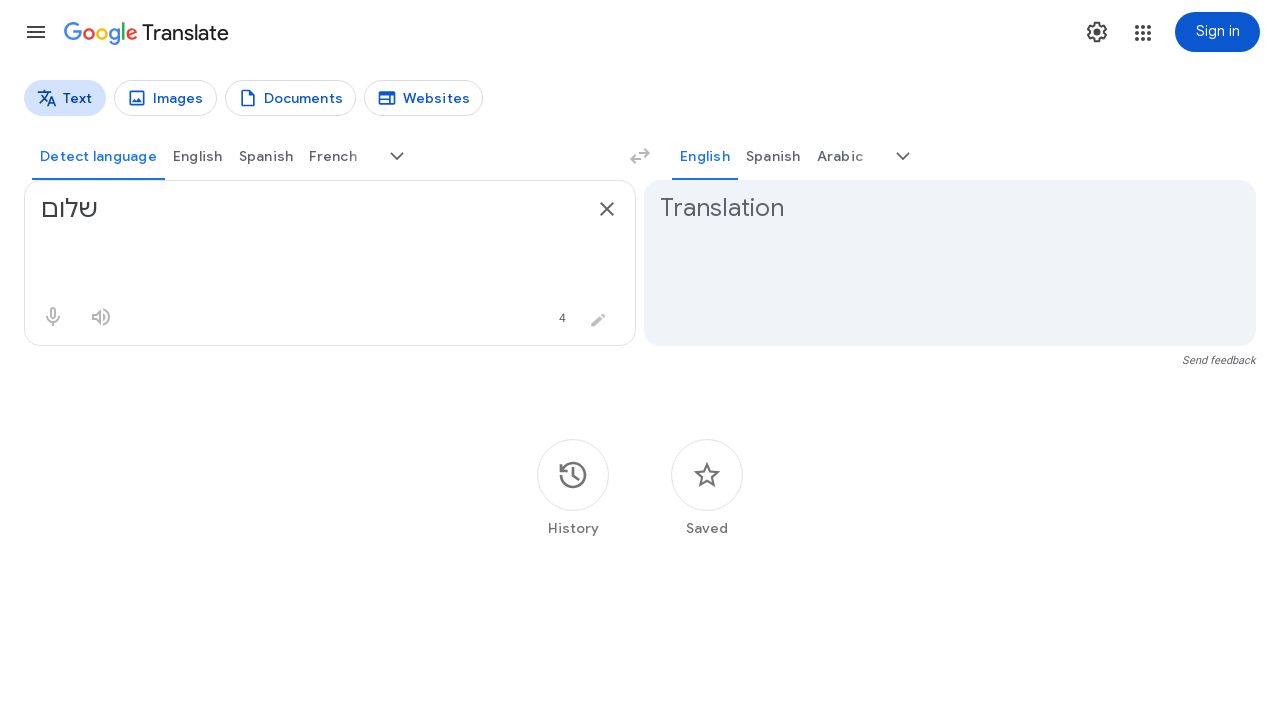

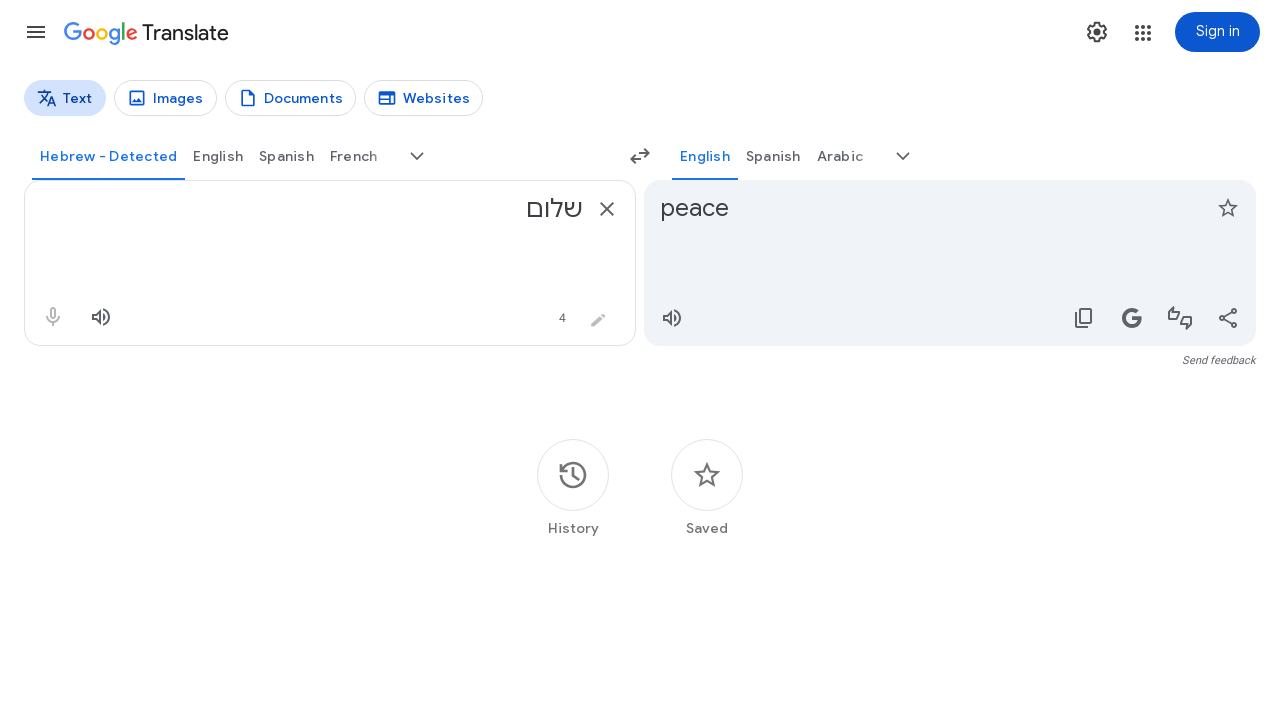